Tests mouse release action after click-and-hold and move operations

Starting URL: https://crossbrowsertesting.github.io/drag-and-drop

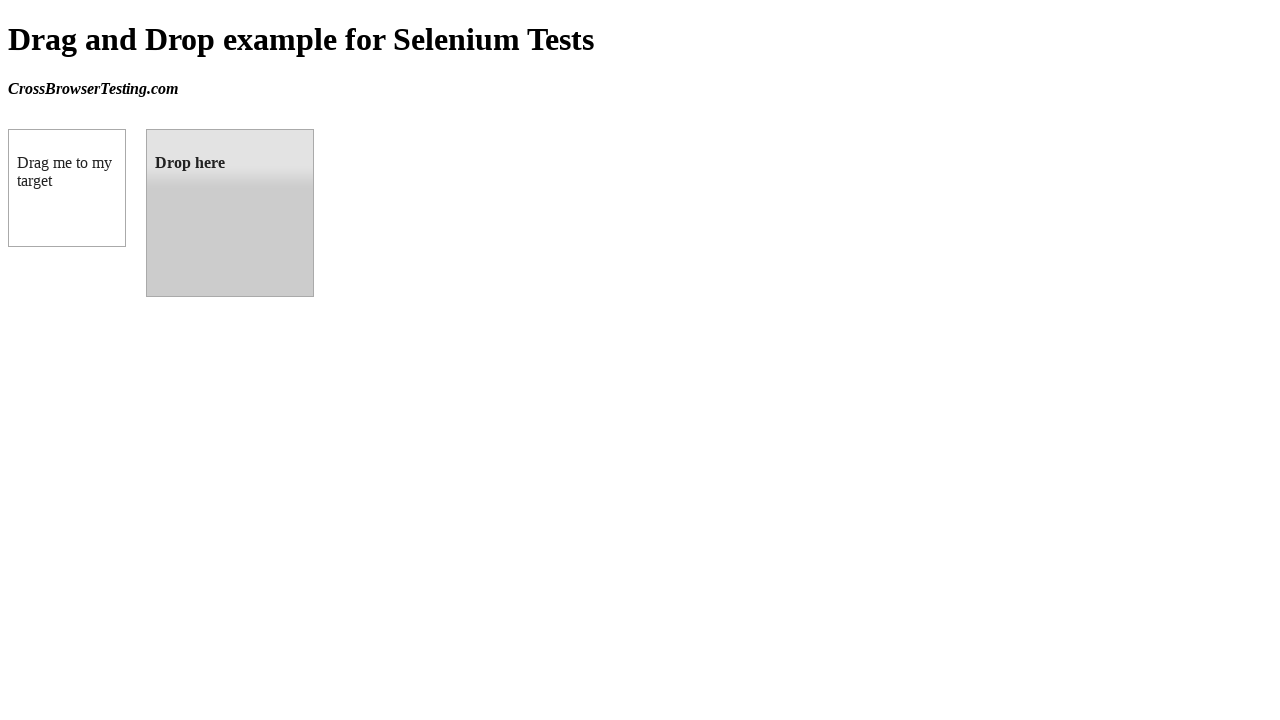

Waited for draggable element to load
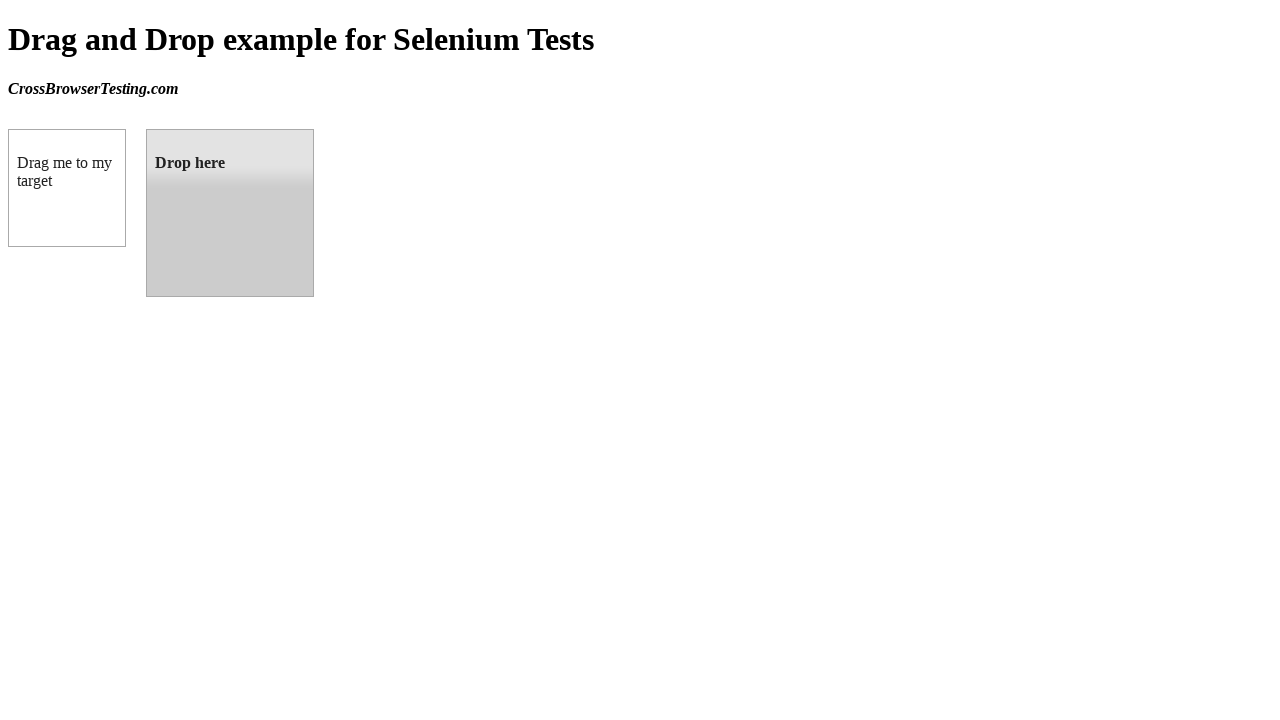

Waited for droppable element to load
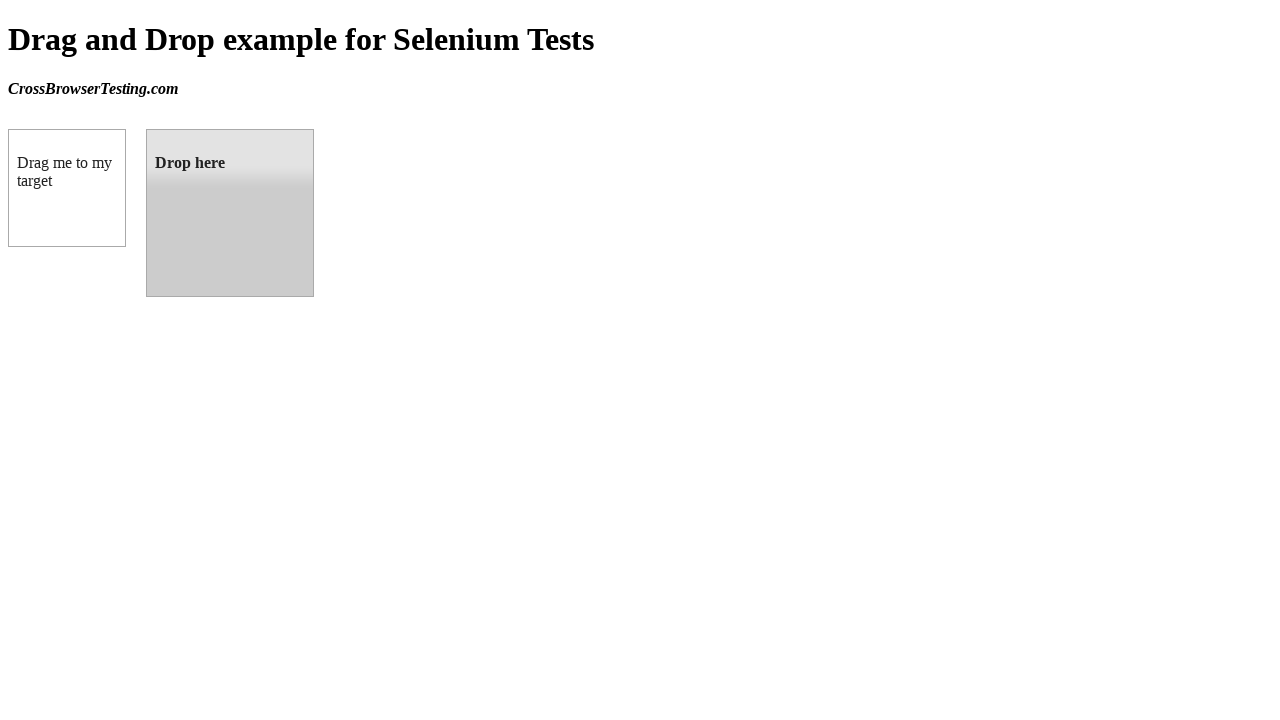

Located draggable source element
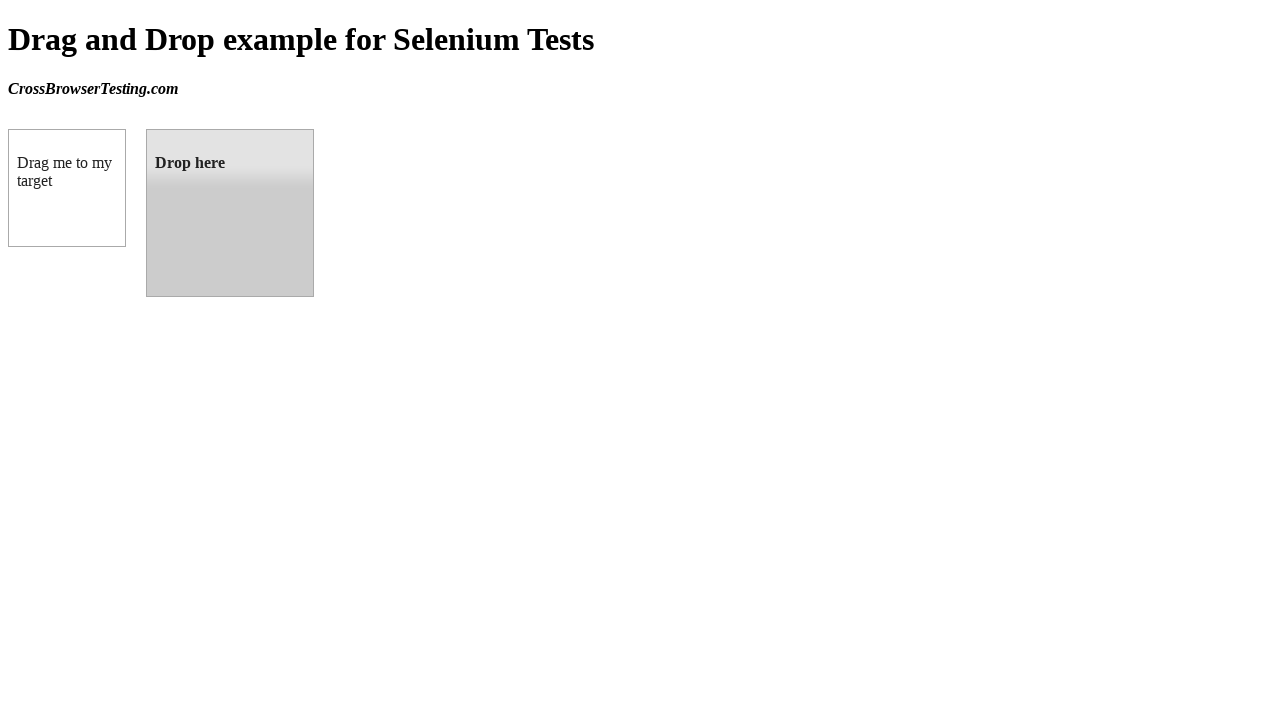

Located droppable target element
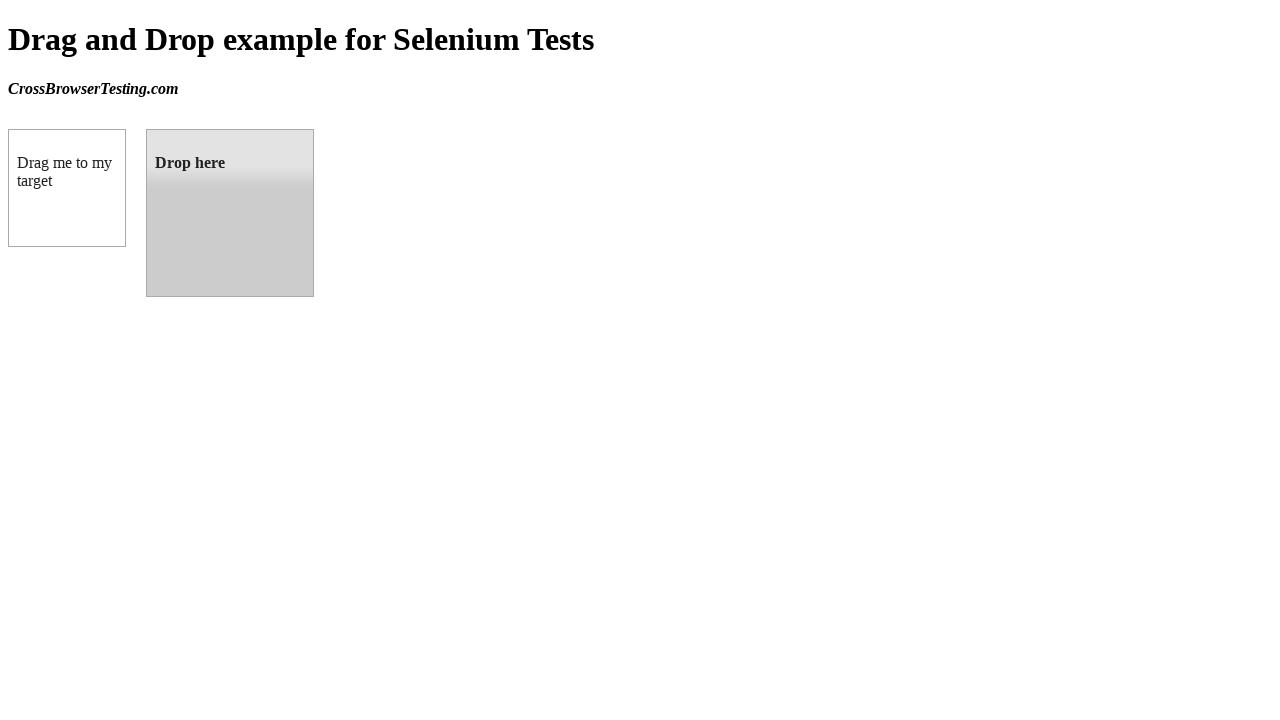

Retrieved bounding box for source element
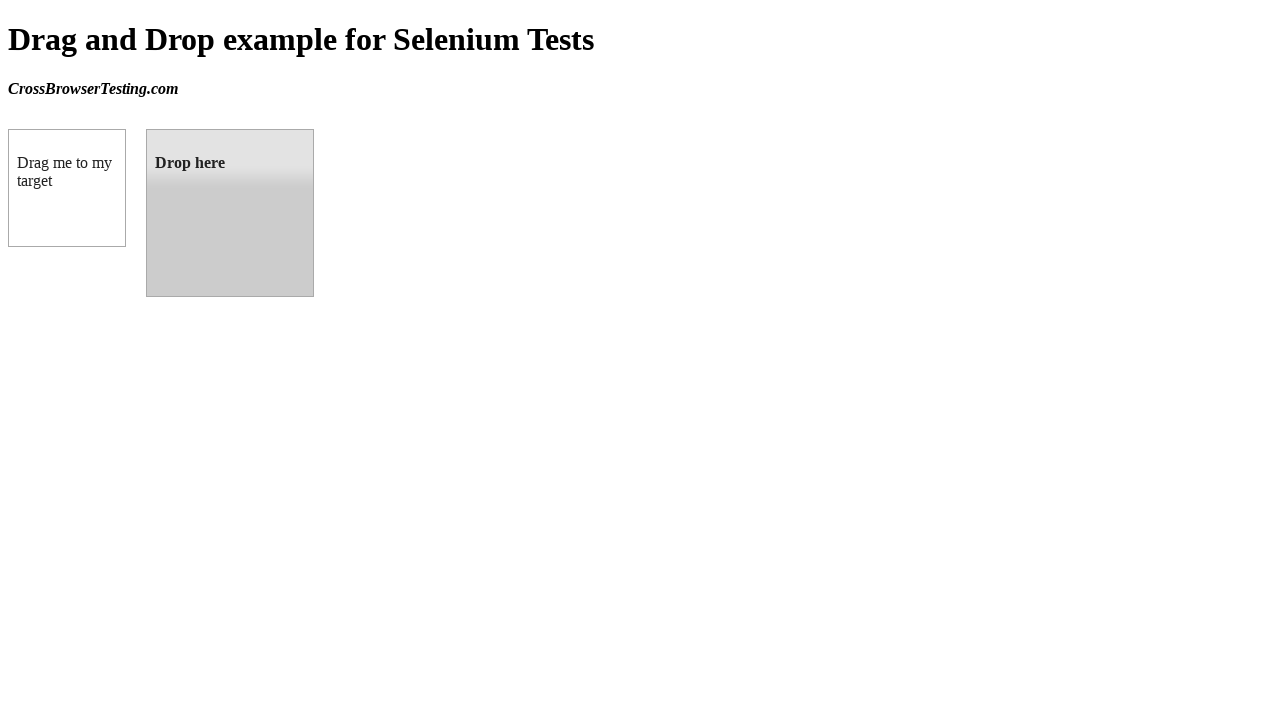

Retrieved bounding box for target element
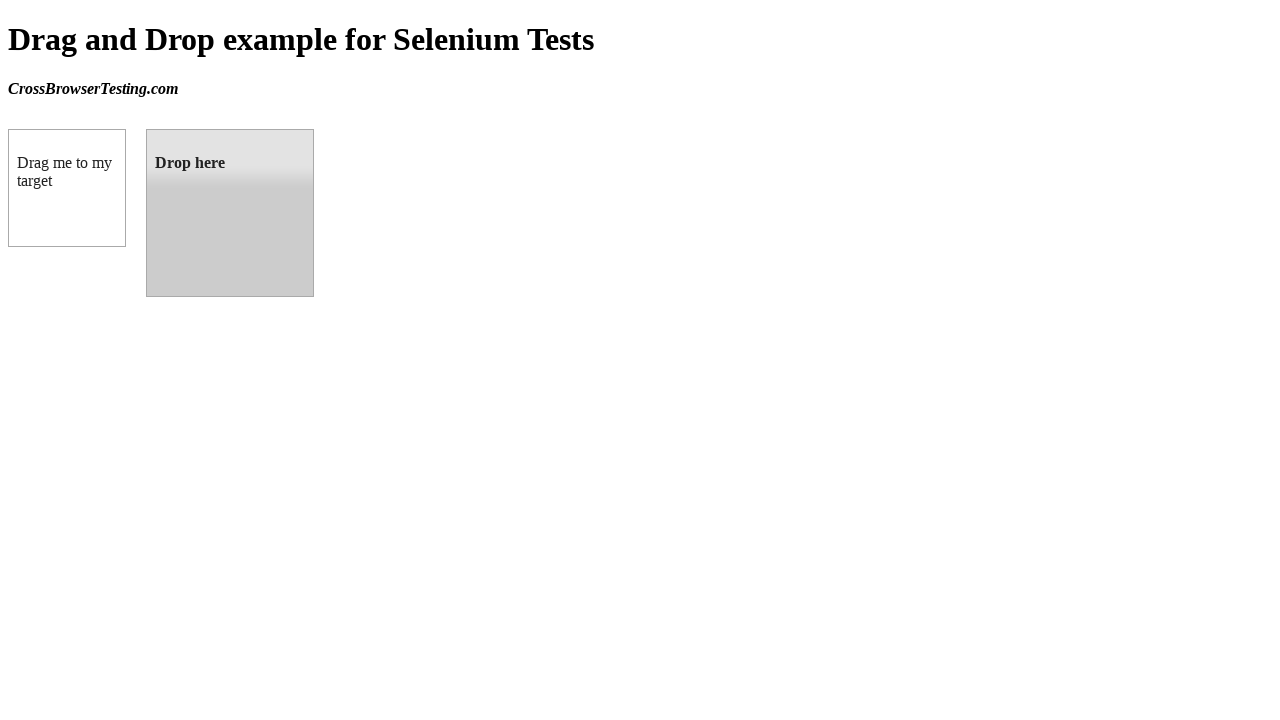

Moved mouse to center of source element at (67, 188)
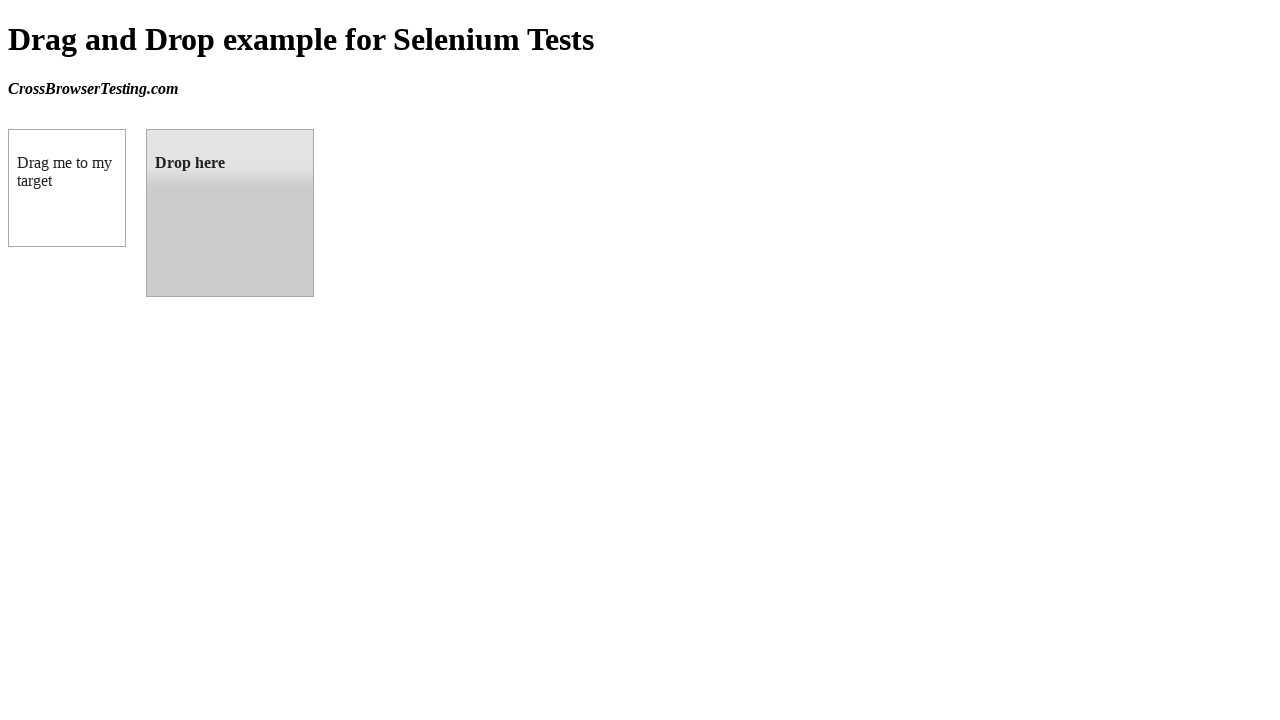

Pressed mouse button down on source element at (67, 188)
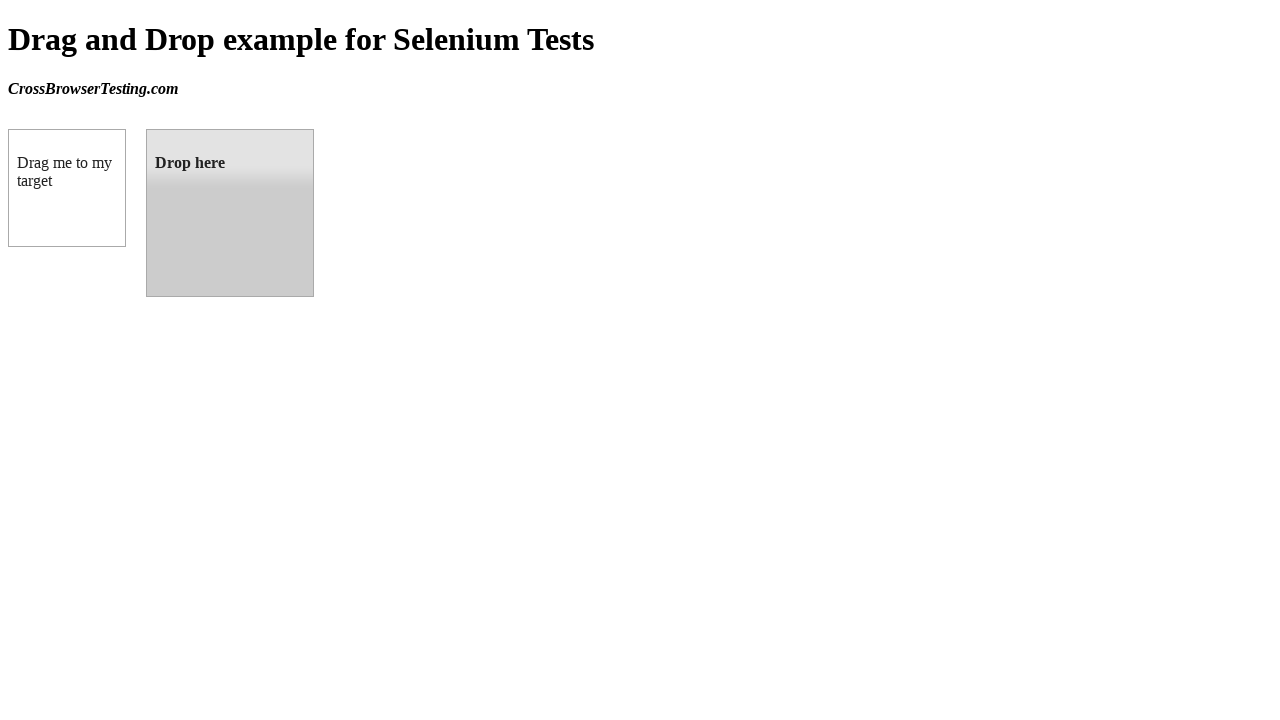

Dragged mouse to center of target element at (230, 213)
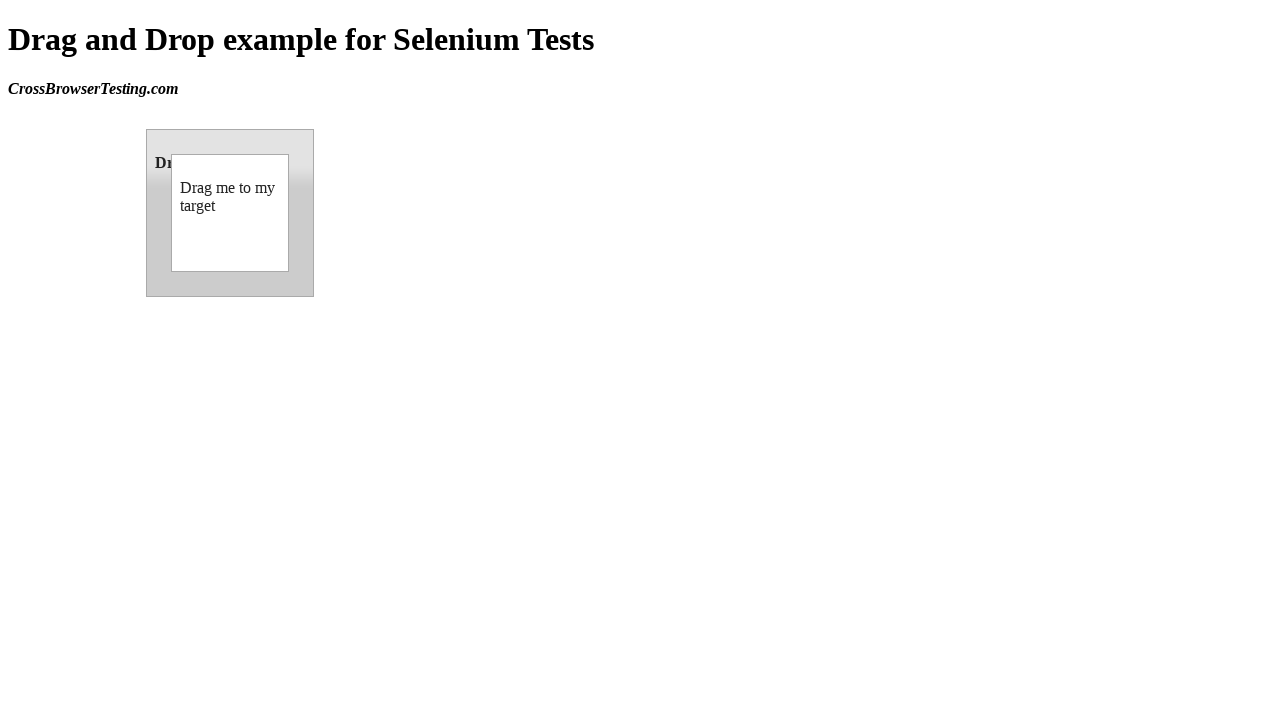

Released mouse button on target element, completing drag-and-drop at (230, 213)
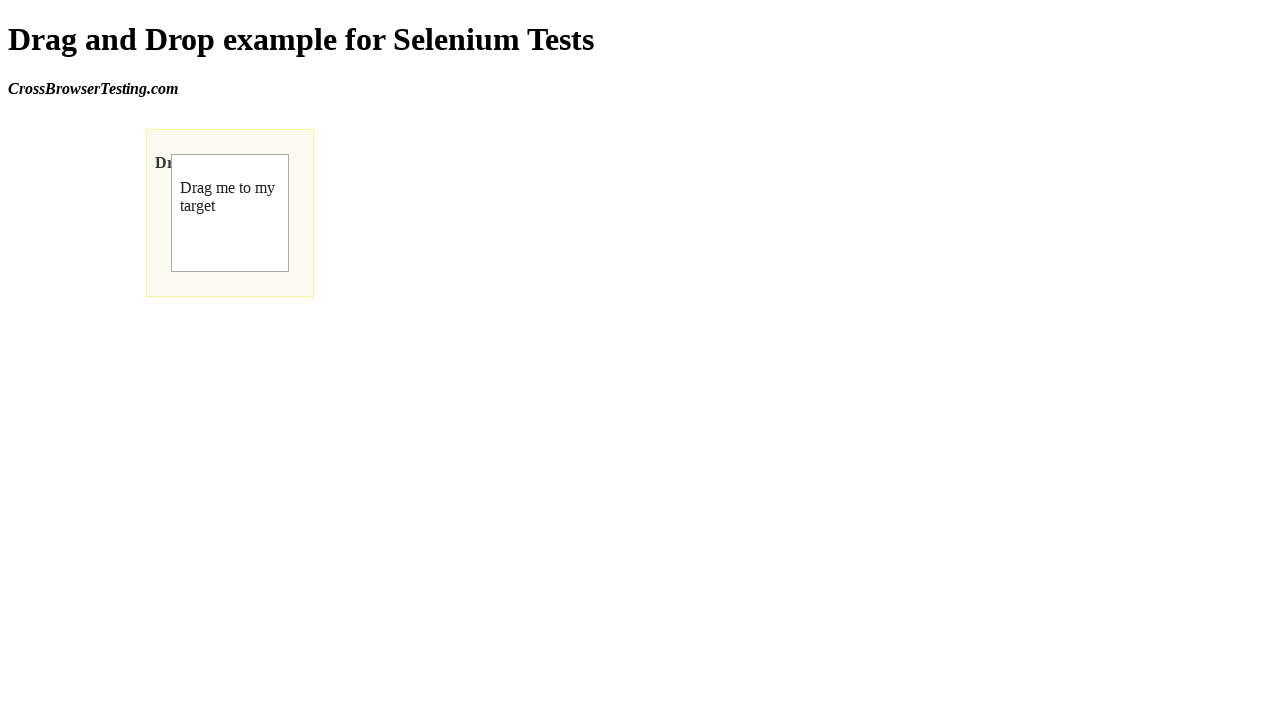

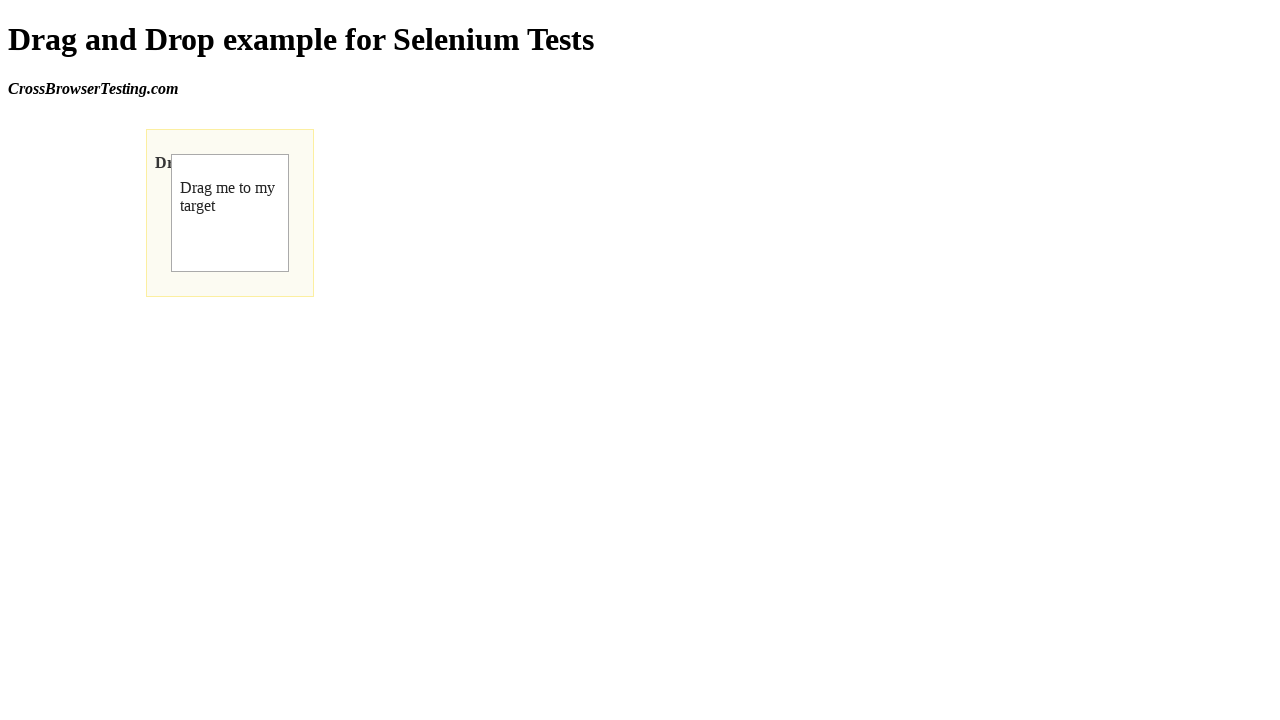